Navigates to ICICI Direct sector overview page and verifies if a specific bank is listed in the sector table

Starting URL: https://www.icicidirect.com/equity/sector-overview

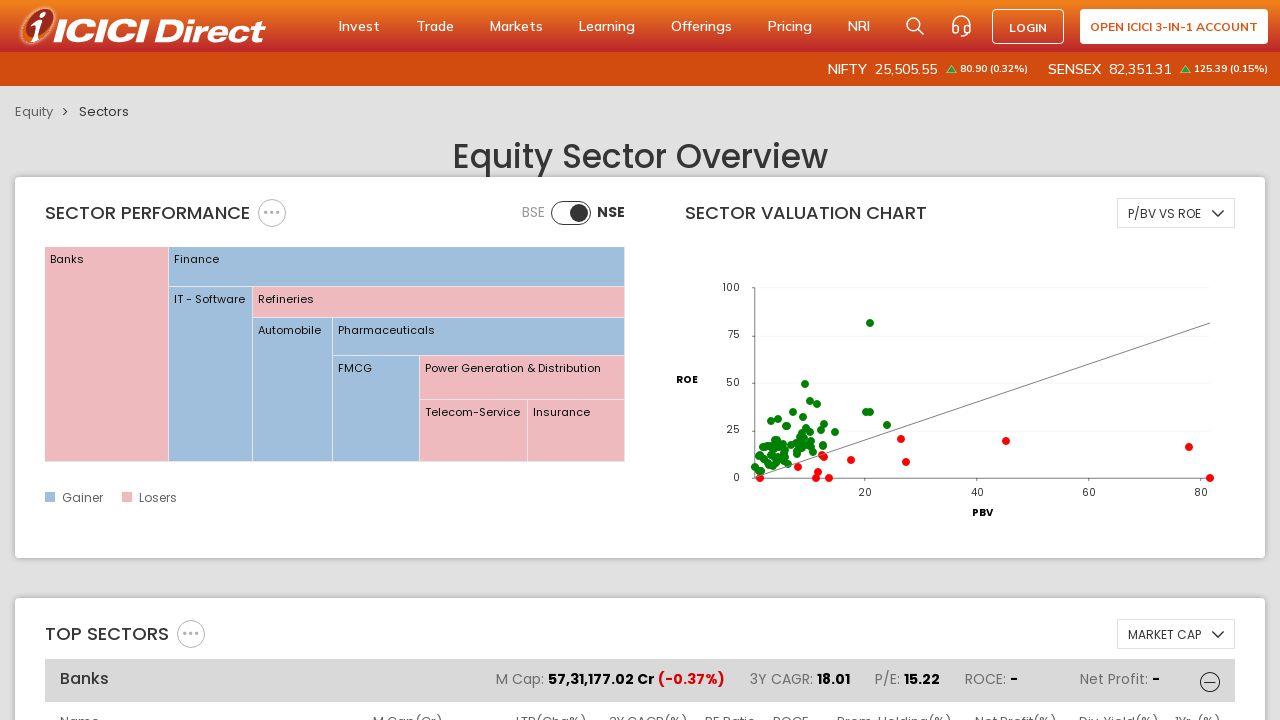

Waited for sector table to load
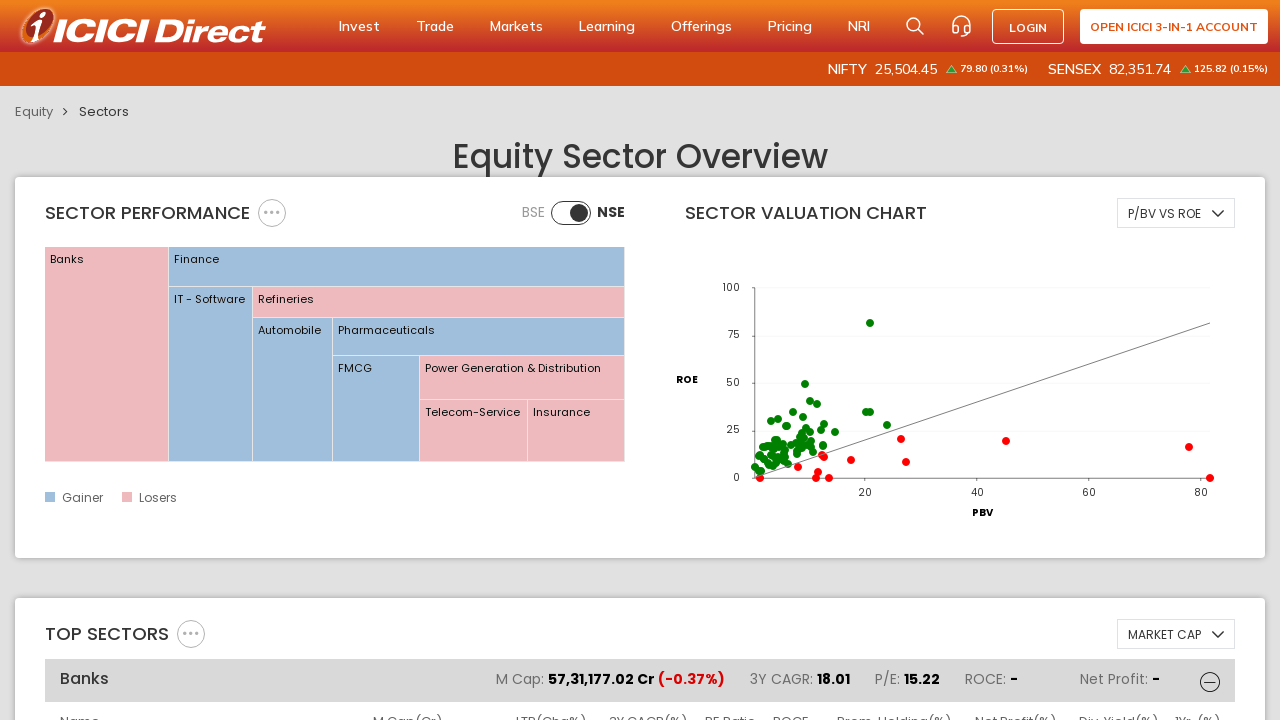

Located sector table element
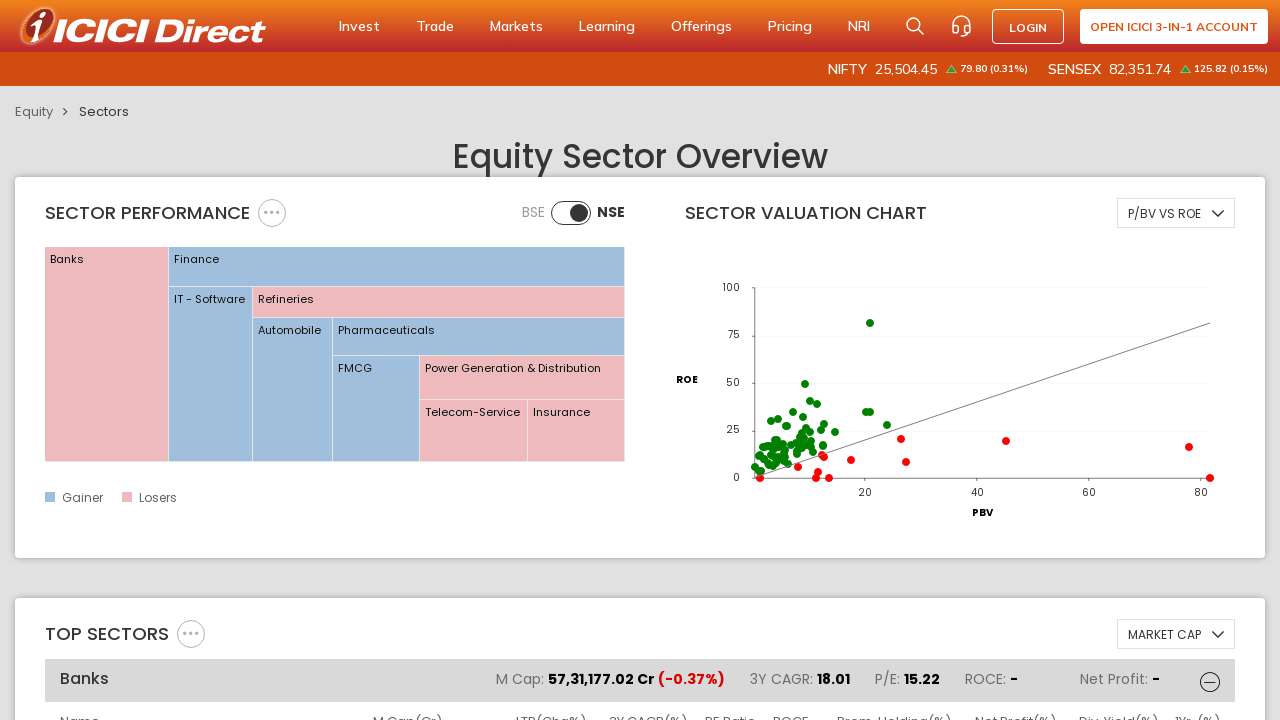

Retrieved text content from sector table
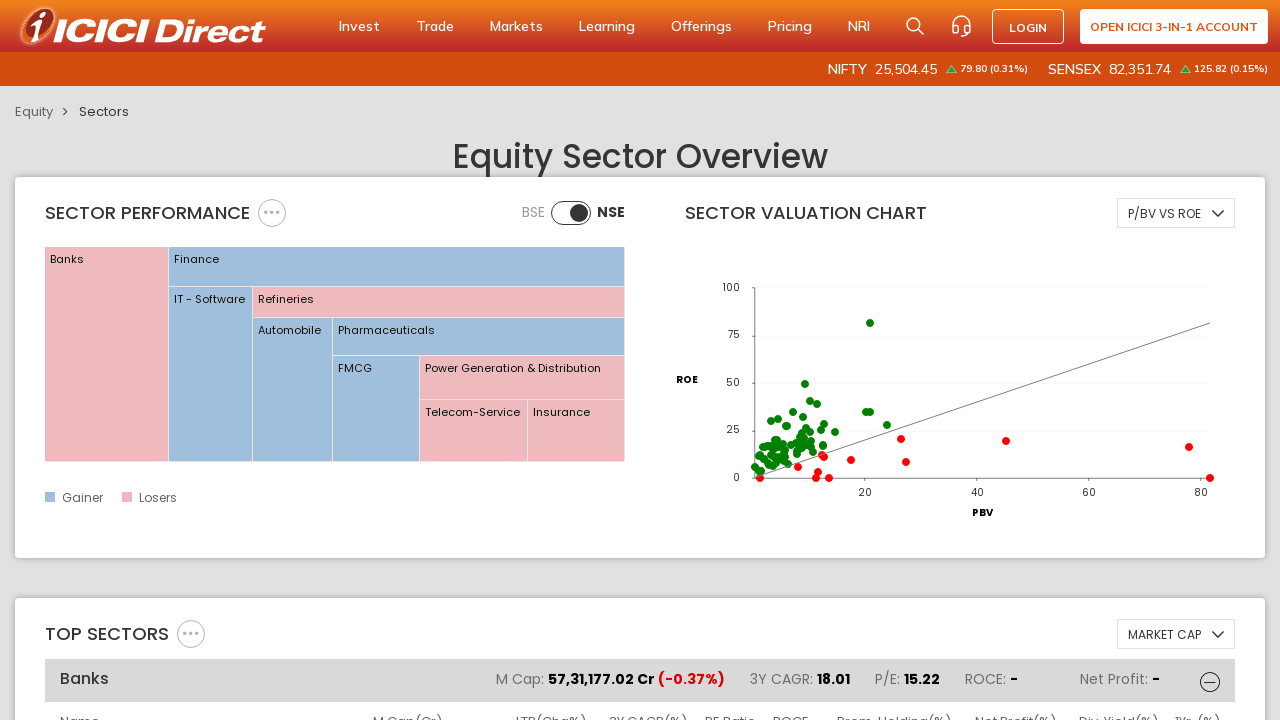

Verified that State Bank of India is present in the sector table
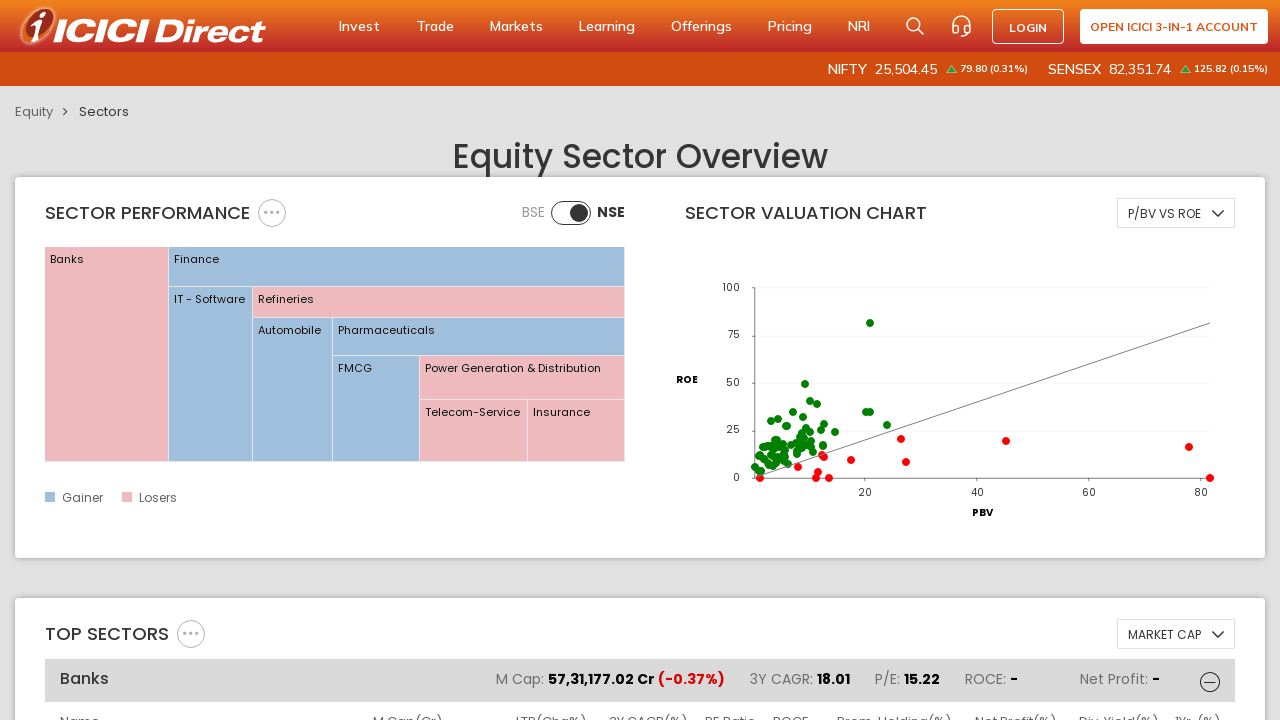

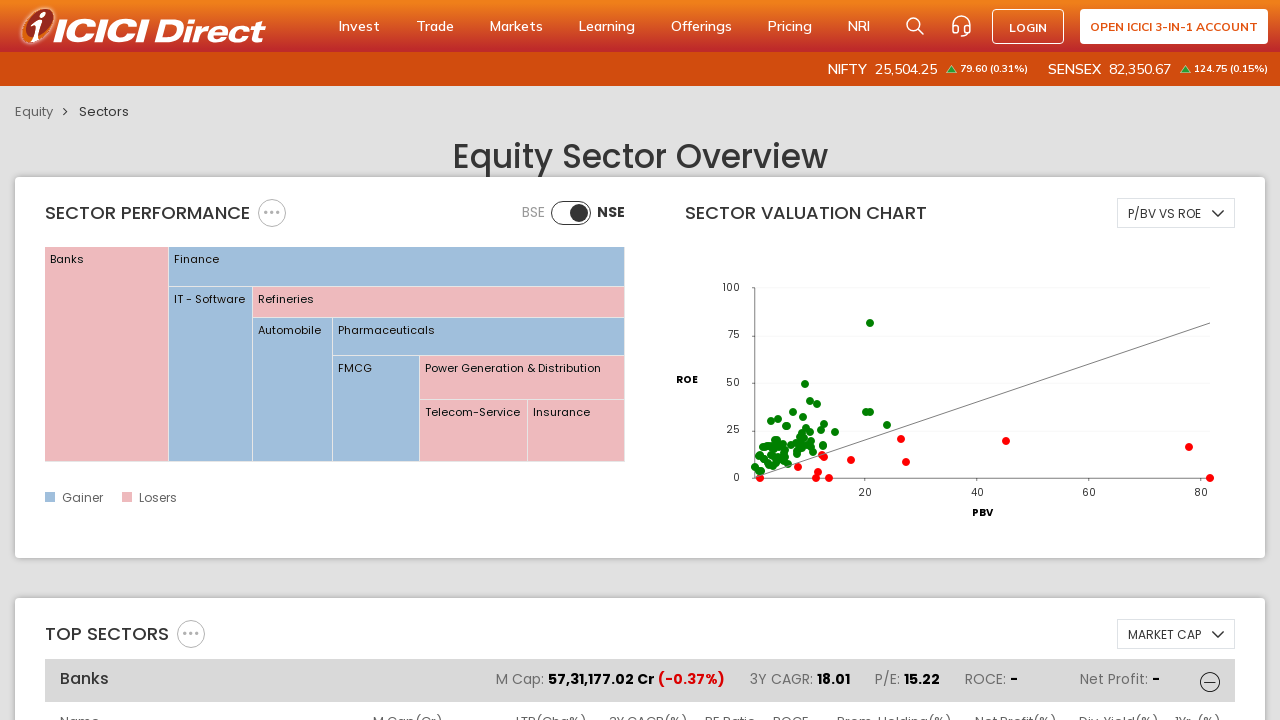